Tests navigation to the introduction page by clicking the "Get started" link and verifying the URL contains '/intro'

Starting URL: https://playwright.dev/

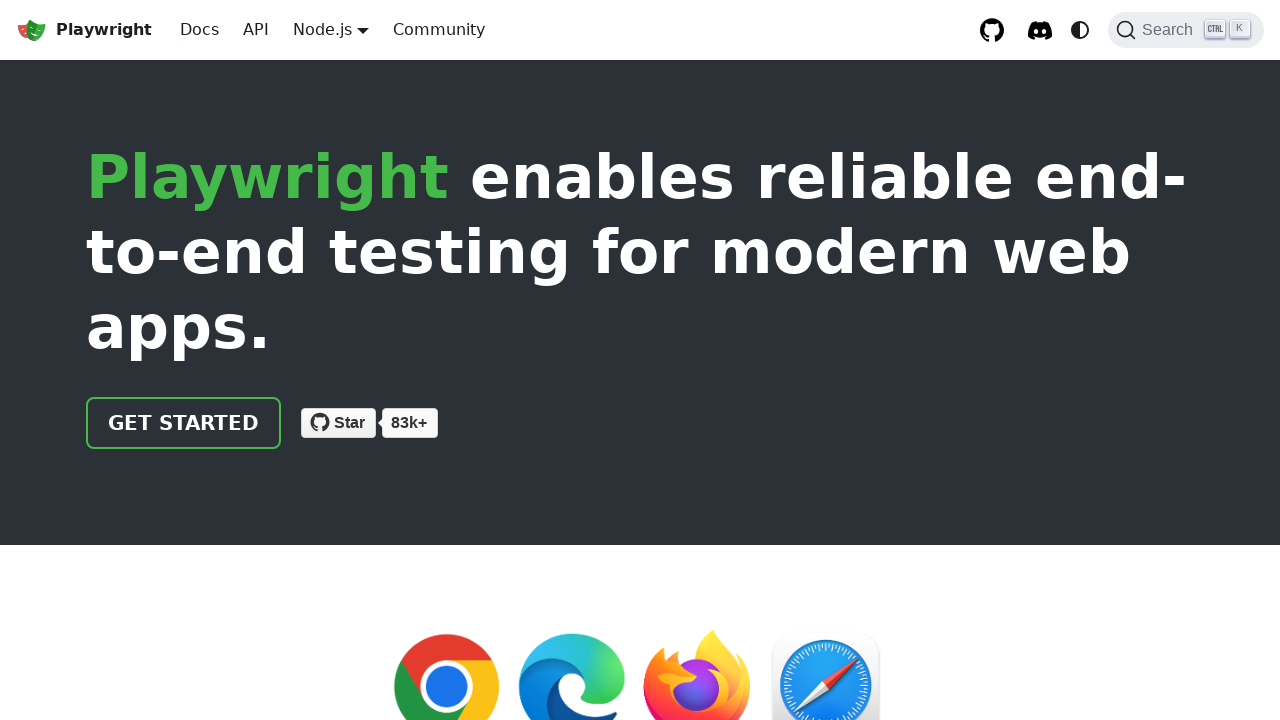

Clicked the 'Get started' link at (184, 423) on internal:role=link[name="Get started"i]
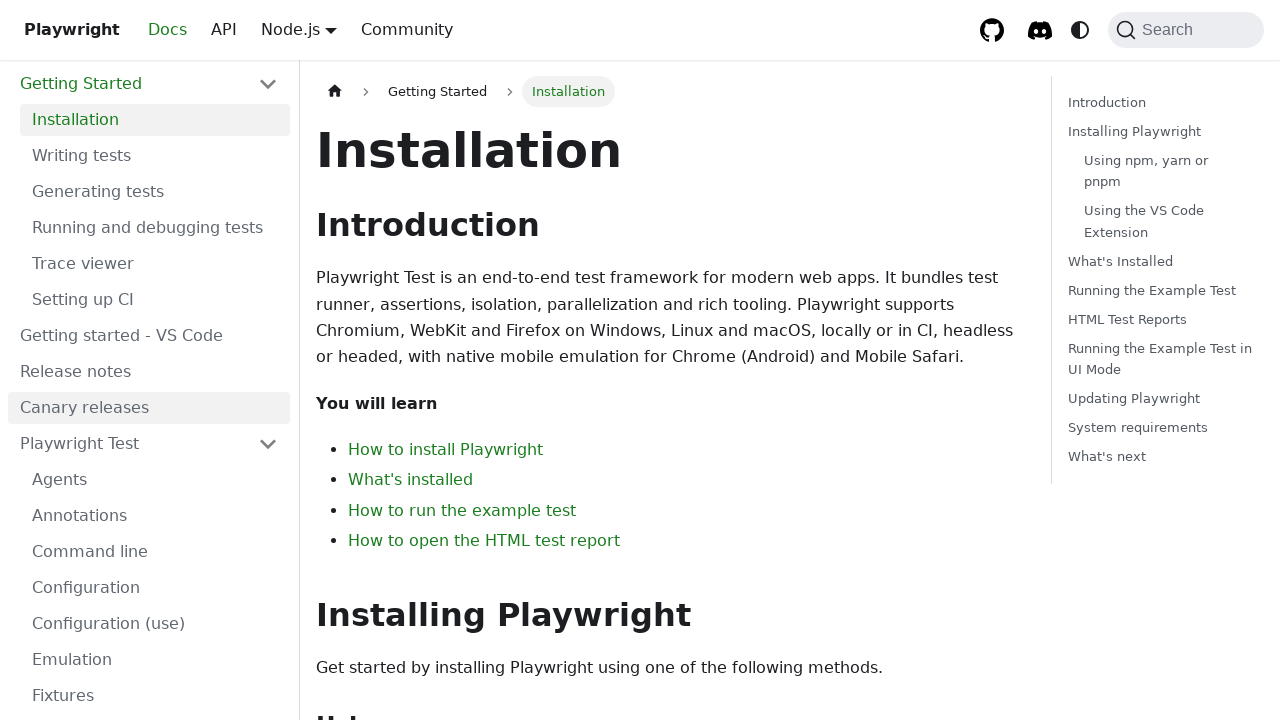

Navigated to intro page - URL contains '/intro'
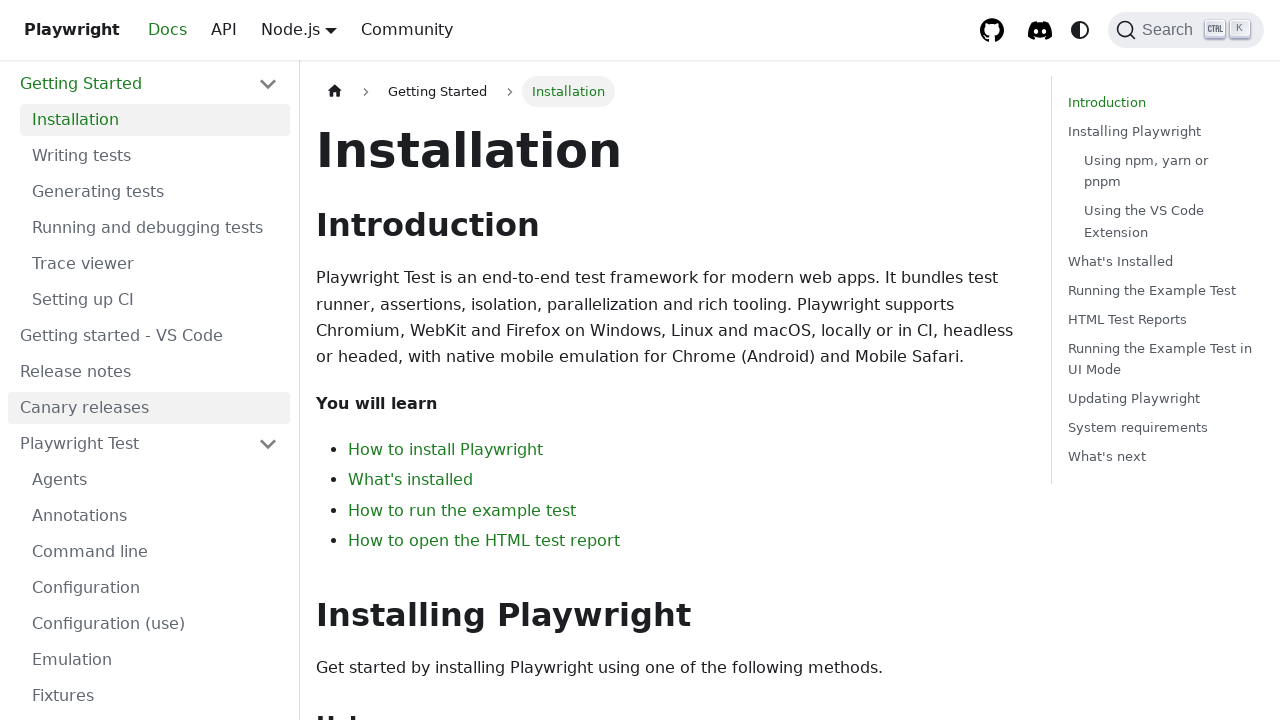

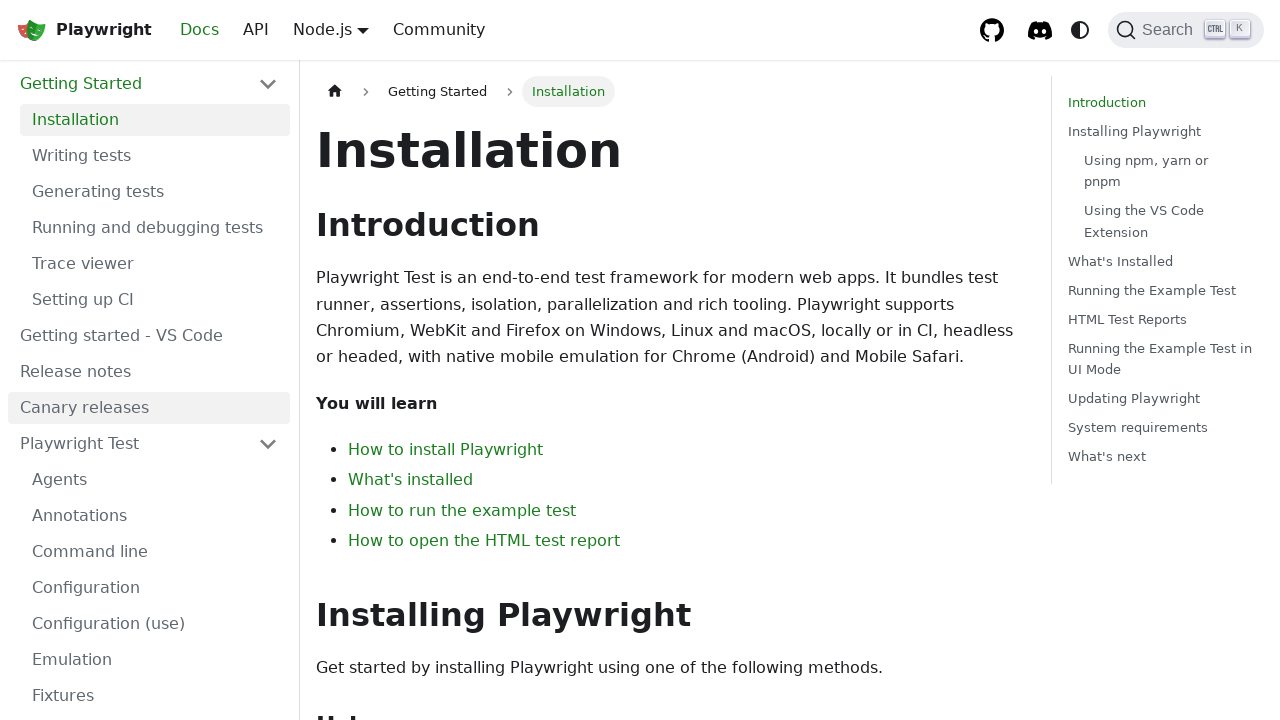